Tests datetime manipulation functionality by clicking on DateTime button and filling various date/time input fields with current time, formatted dates, a date 60 days in the future, and a date in year 2099

Starting URL: https://paulocoliveira.github.io/mypages/plugins/index.html

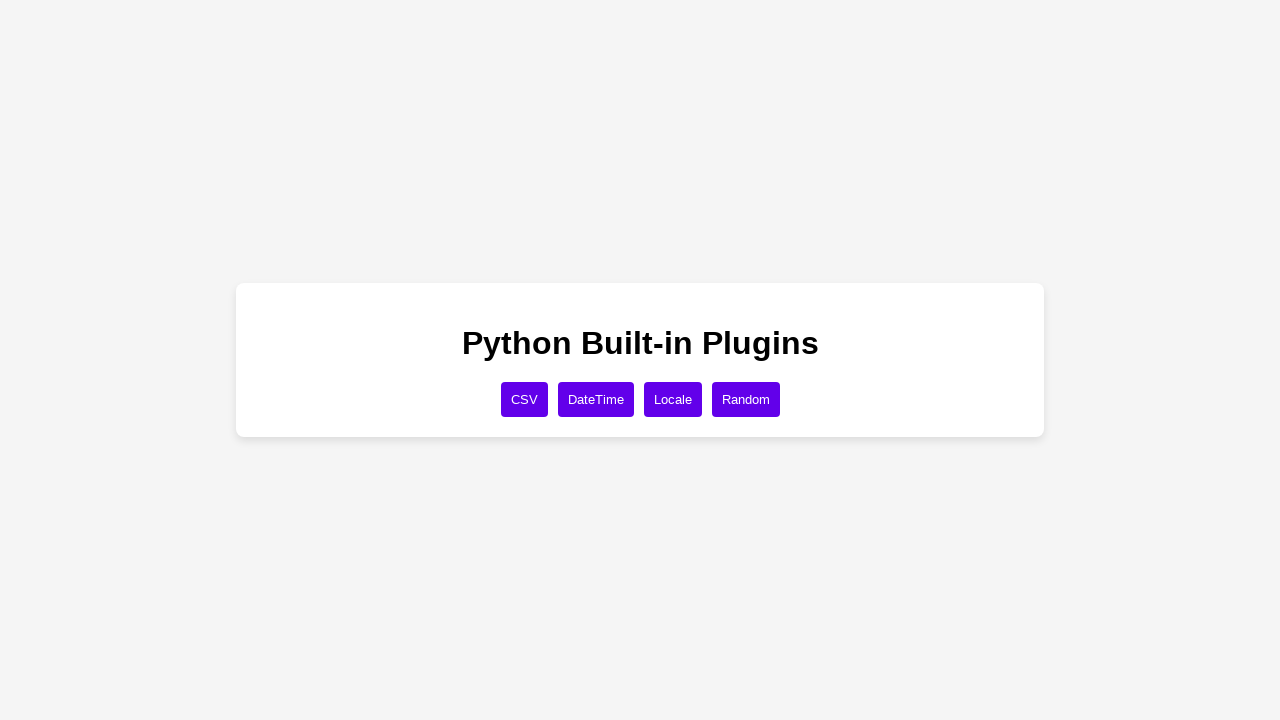

Clicked DateTime button to access the datetime form at (596, 399) on xpath=//button[text()='DateTime']
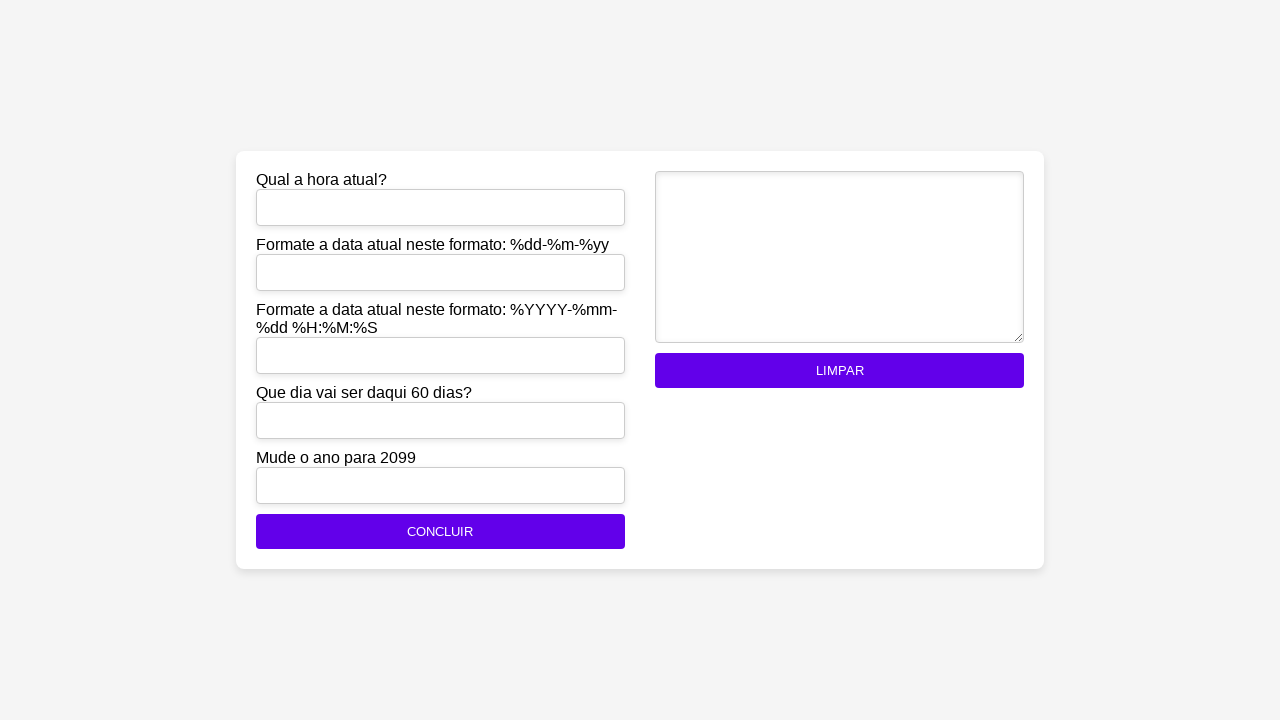

Retrieved current datetime for calculations
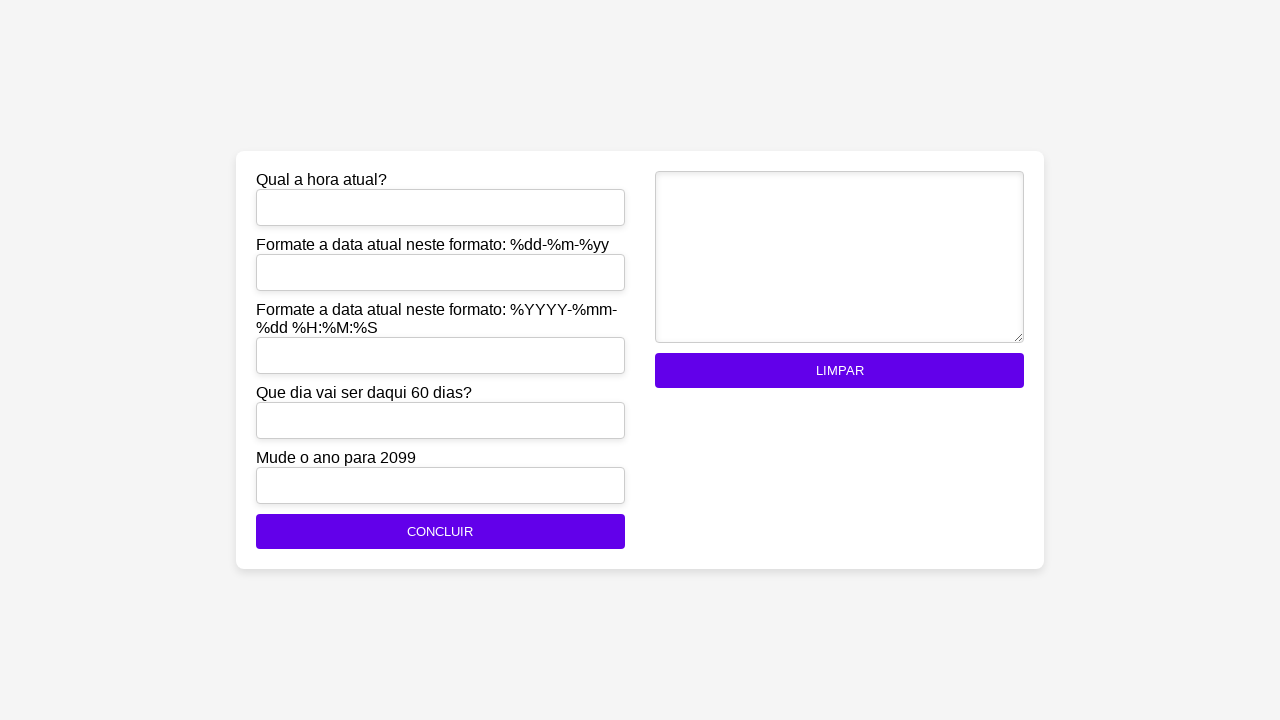

Filled current_time field with current datetime on #current_time
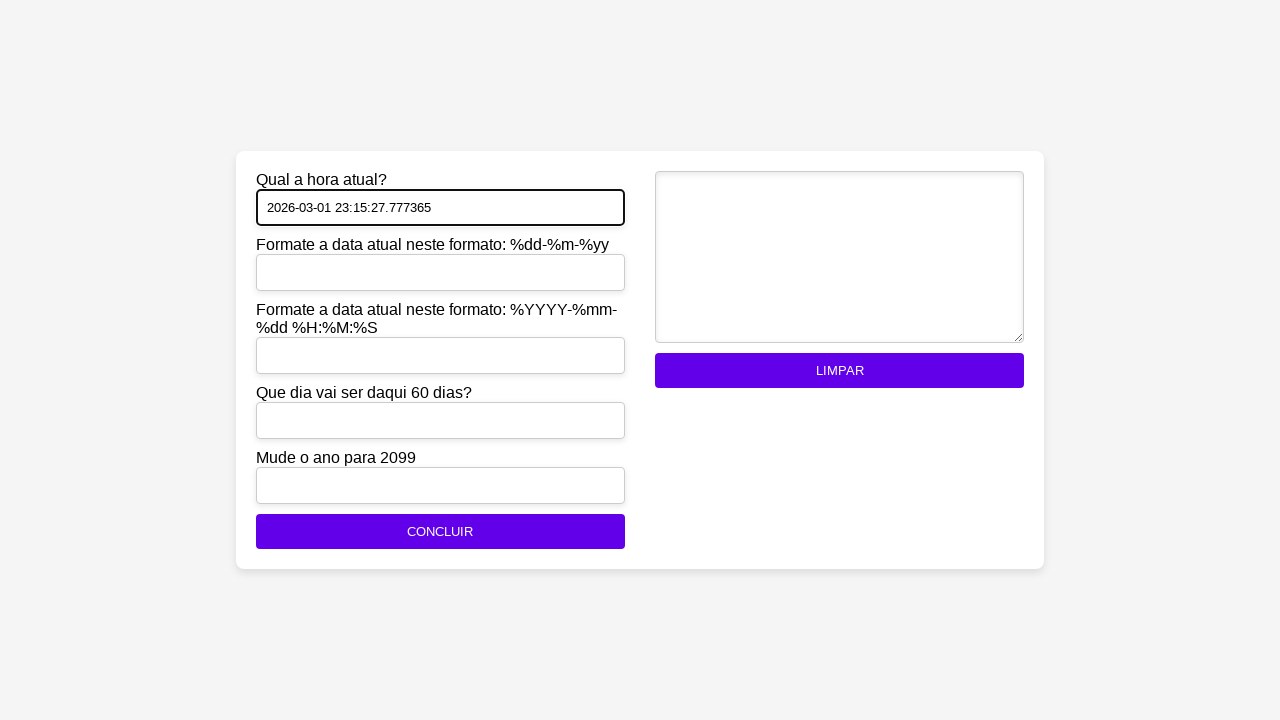

Filled formatted_date1 field with 01-3-26 (dd-m-yy format) on #formatted_date1
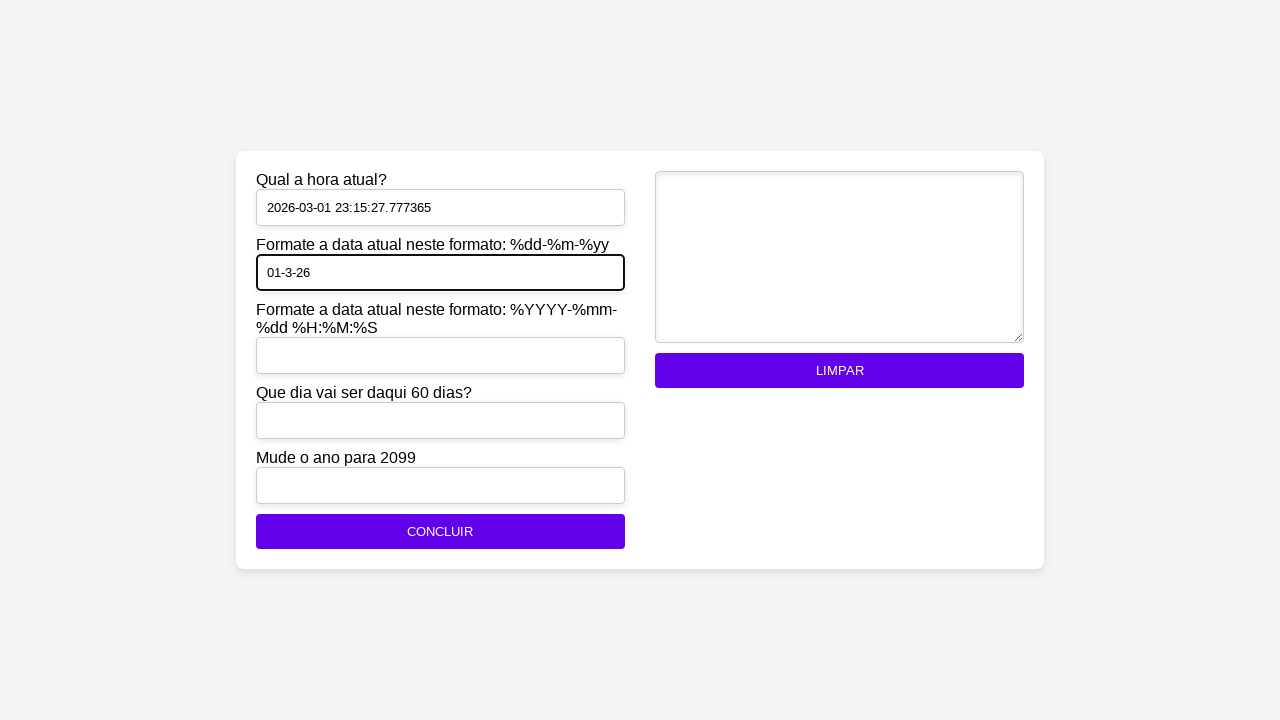

Filled formatted_date2 field with 2026-03-01 23:15:27 (YYYY-mm-dd HH:MM:SS format) on #formatted_date2
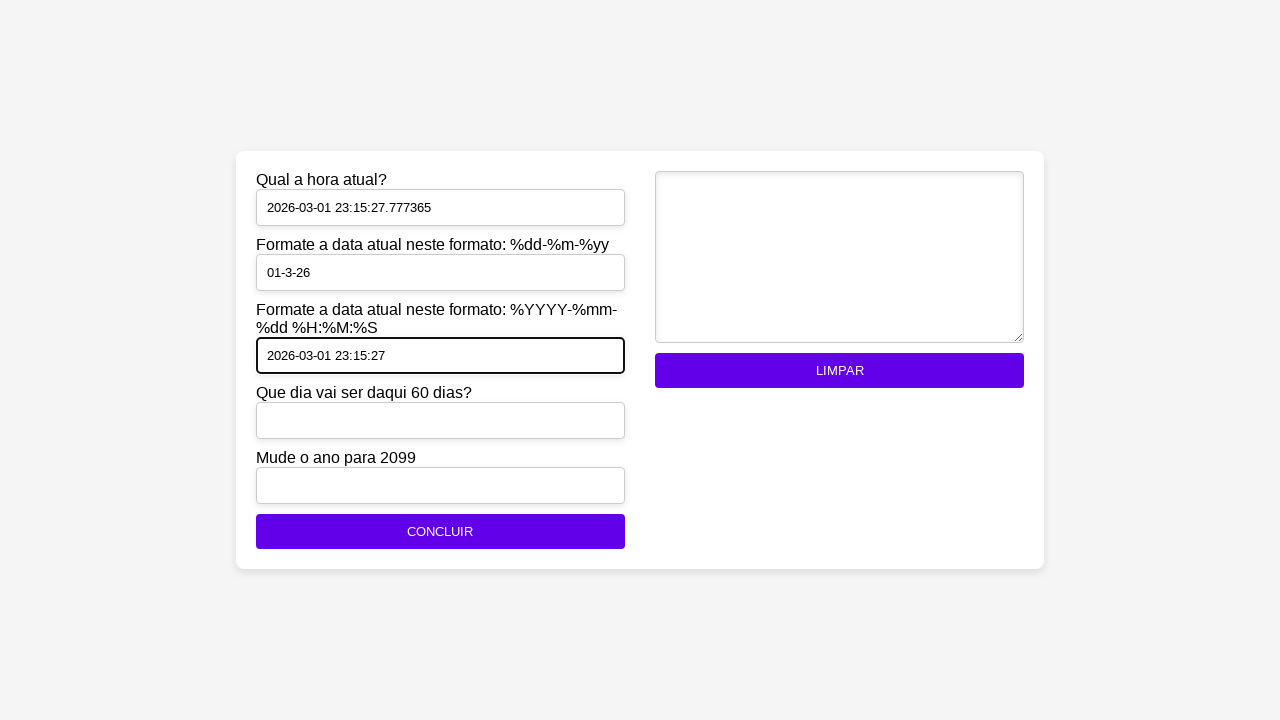

Filled date_in_60_days field with 30-04-26 (60 days from now) on #date_in_60_days
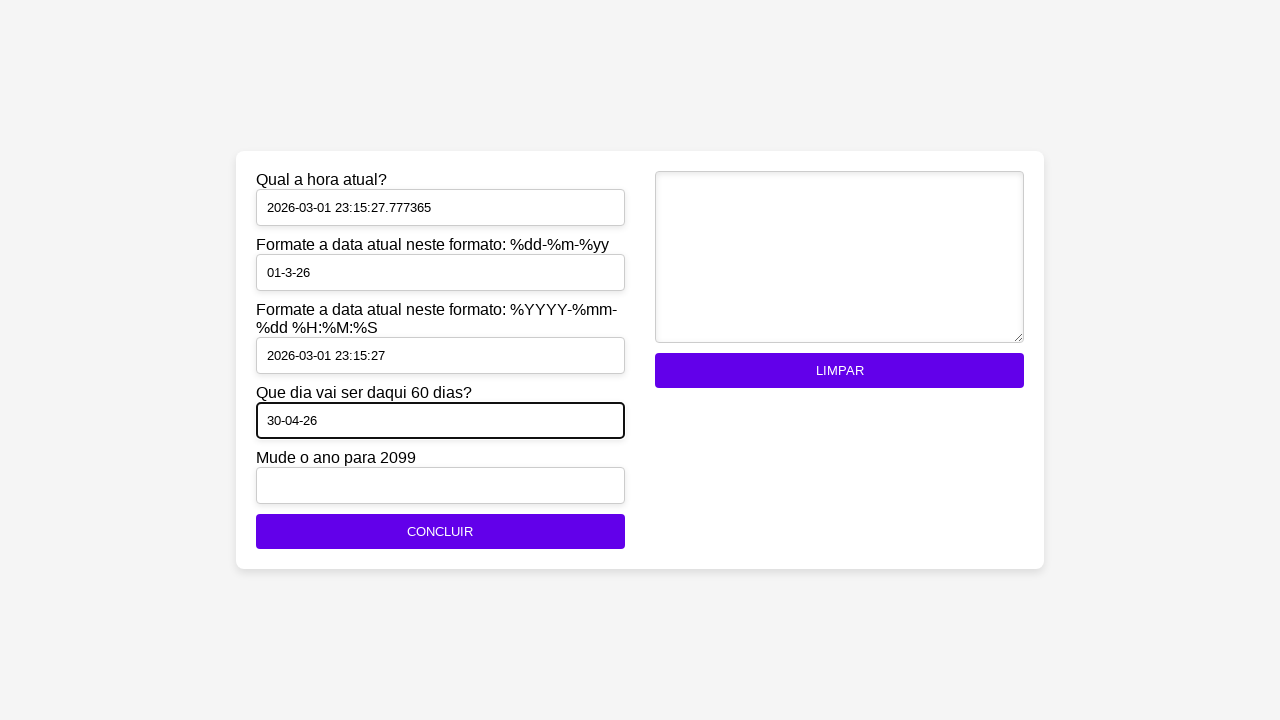

Filled year_2099 field with 01-03-2099 (current date with year changed to 2099) on #year_2099
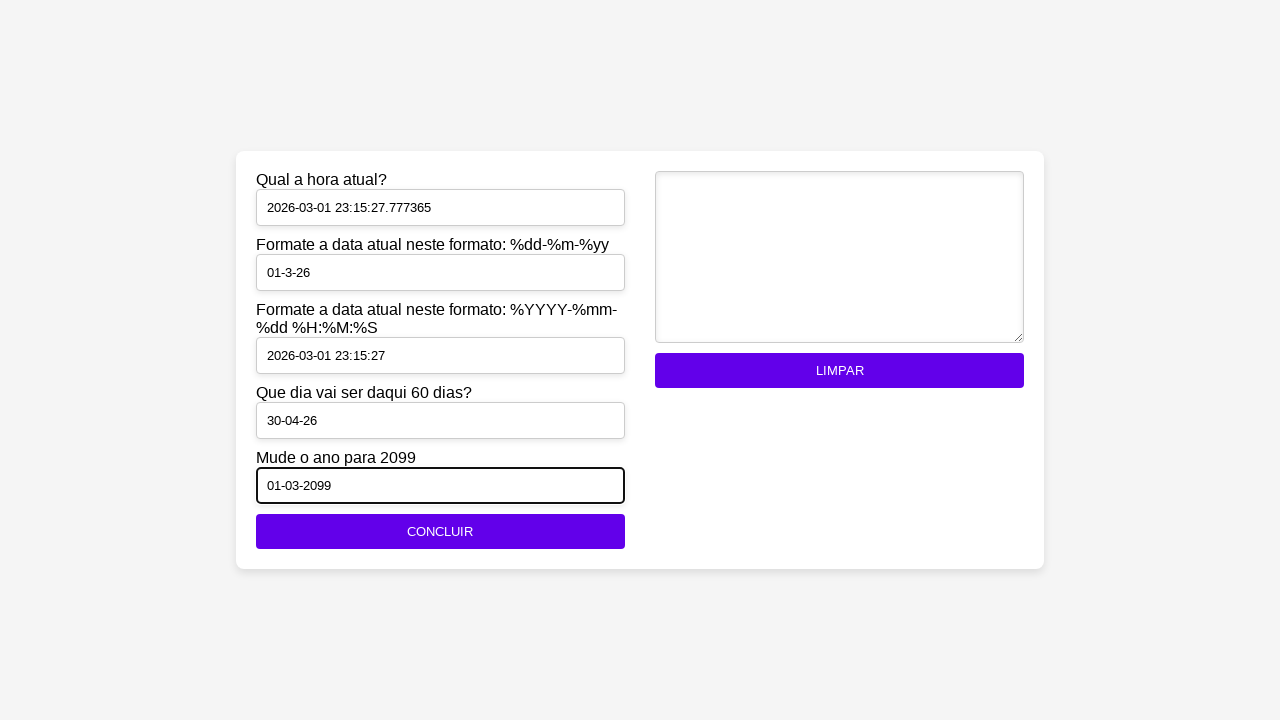

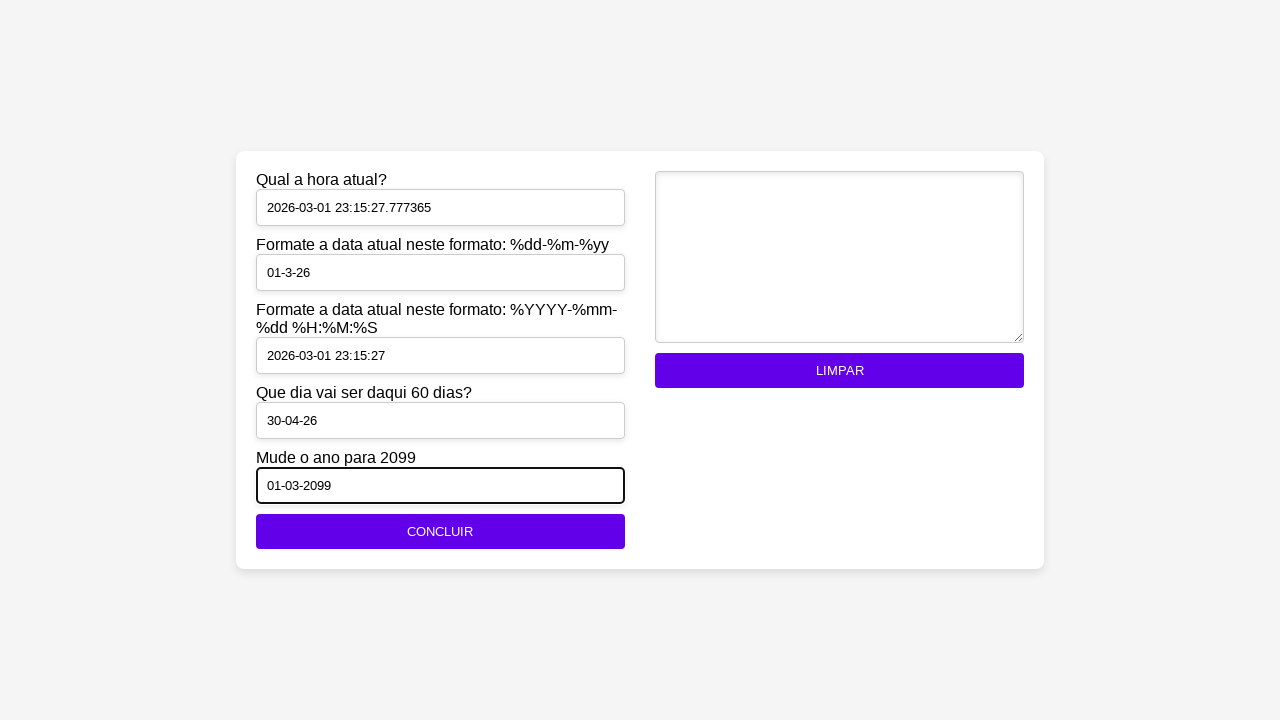